Tests that todo data persists after page reload

Starting URL: https://demo.playwright.dev/todomvc

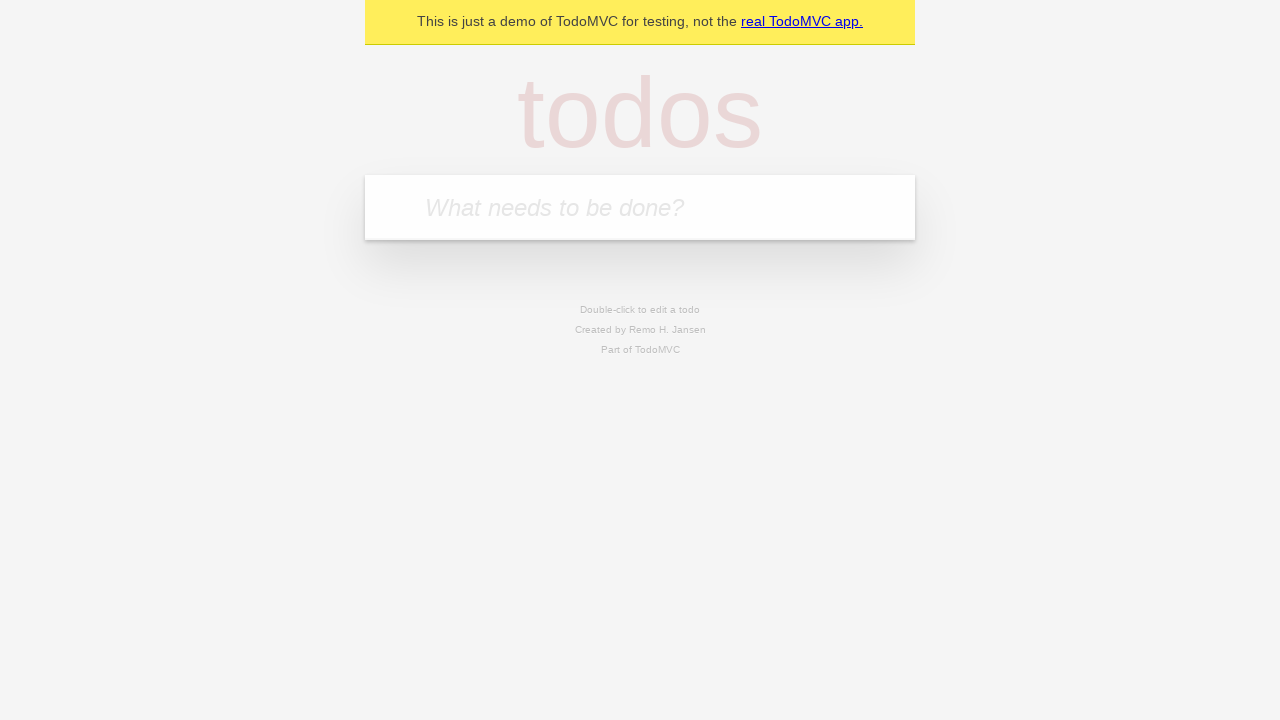

Filled first todo input with 'buy some cheese' on .new-todo
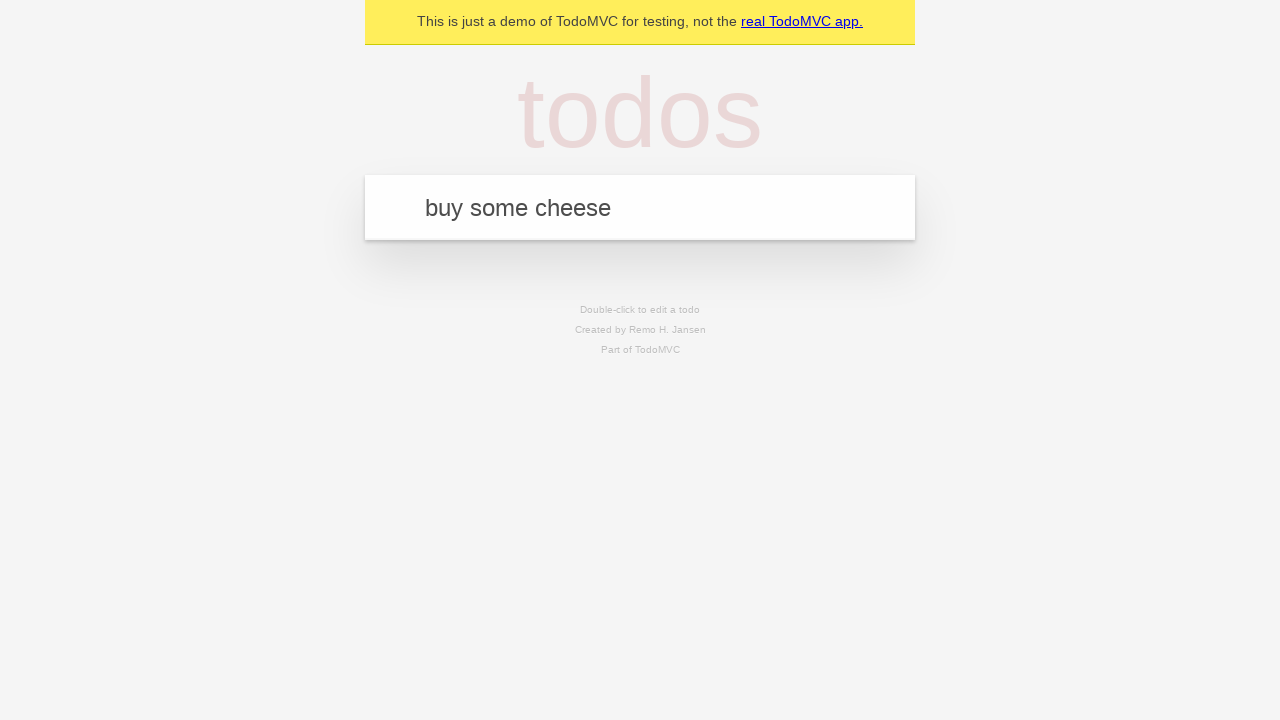

Pressed Enter to create first todo on .new-todo
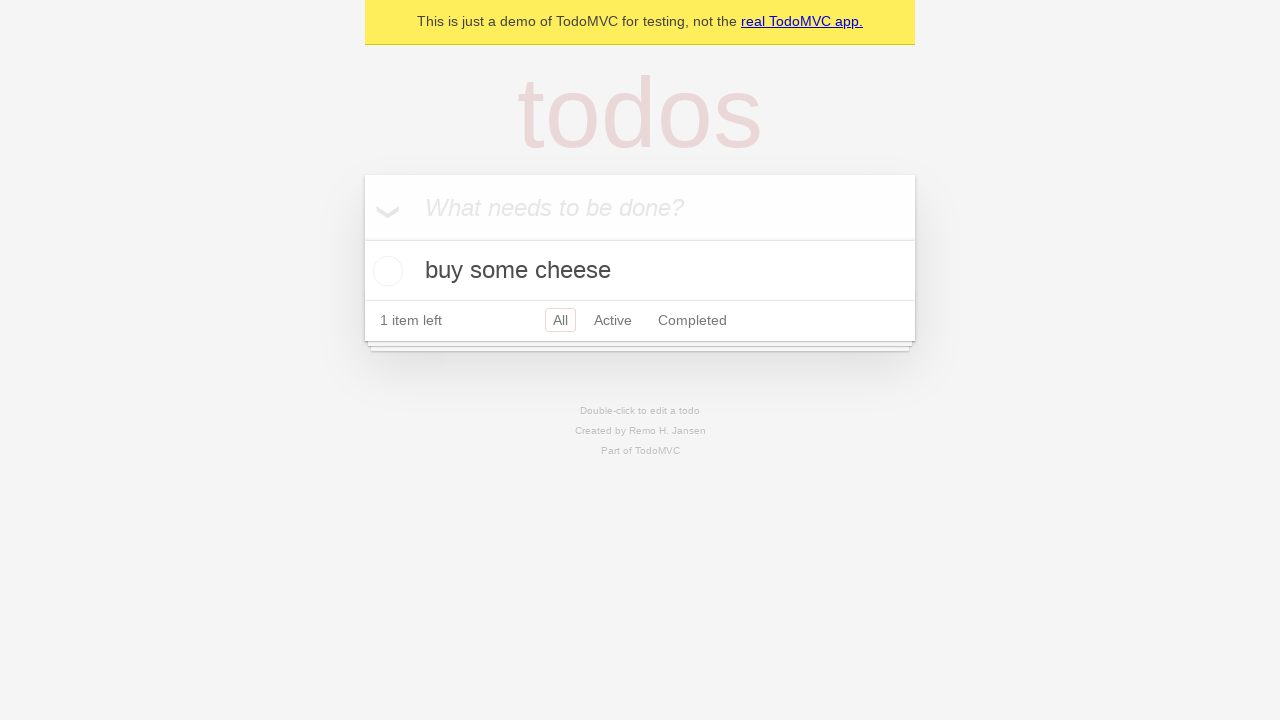

Filled second todo input with 'feed the cat' on .new-todo
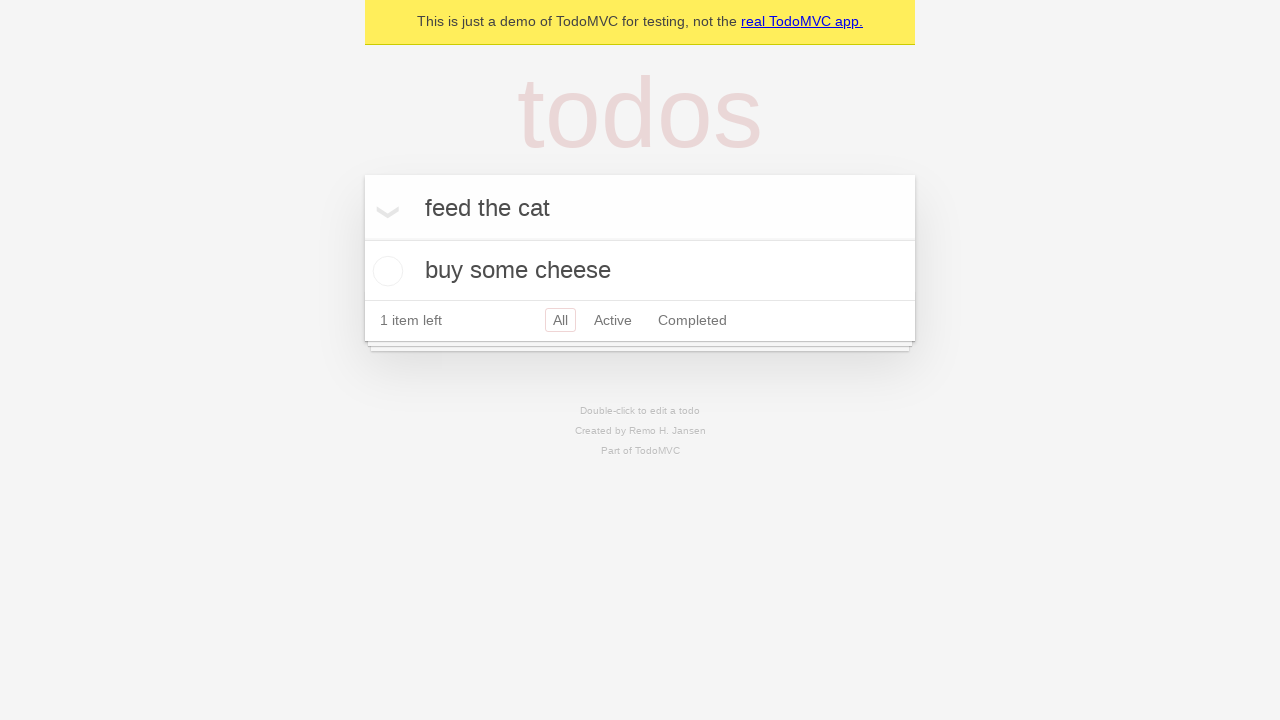

Pressed Enter to create second todo on .new-todo
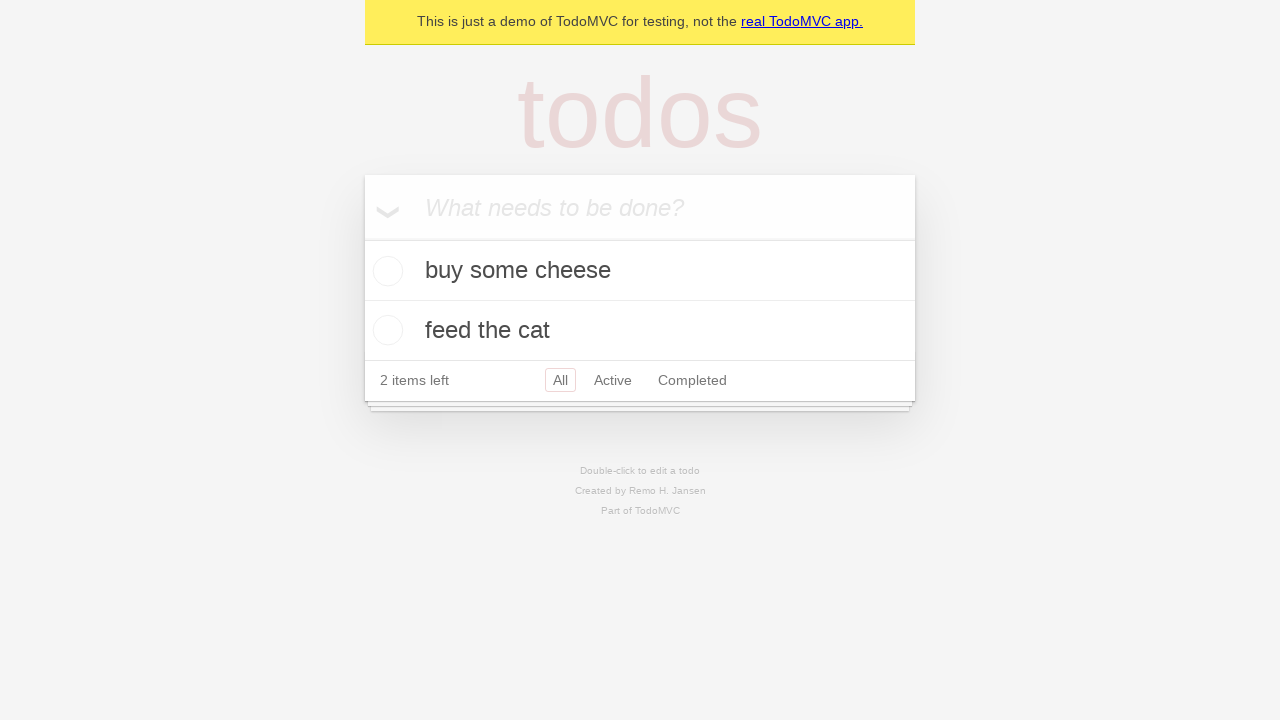

Located all todo items in the list
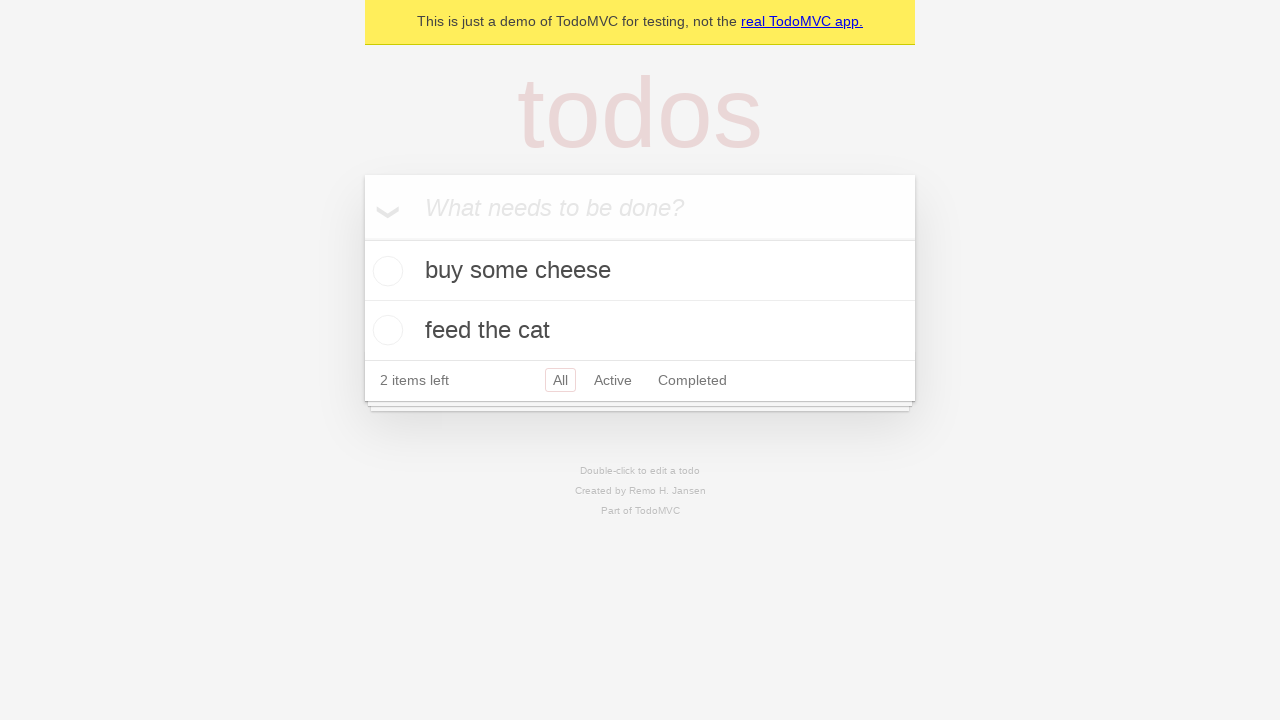

Checked the first todo item at (385, 271) on .todo-list li >> nth=0 >> .toggle
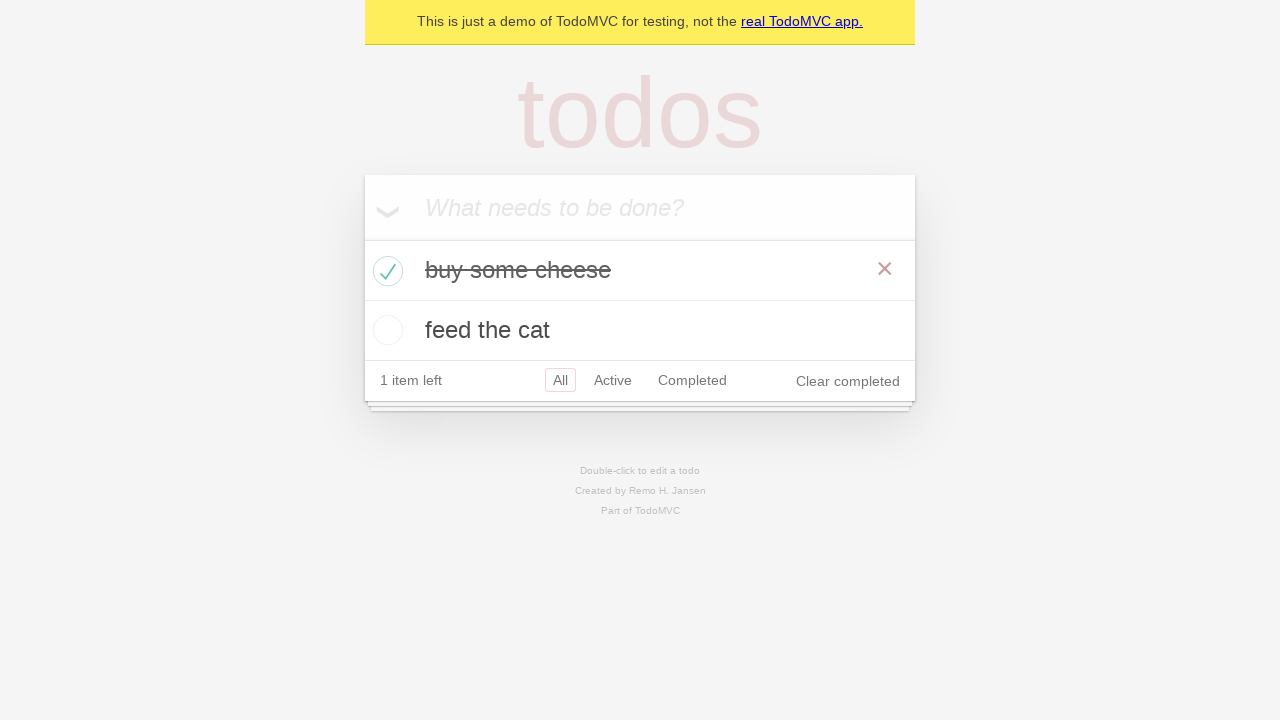

Reloaded the page to test data persistence
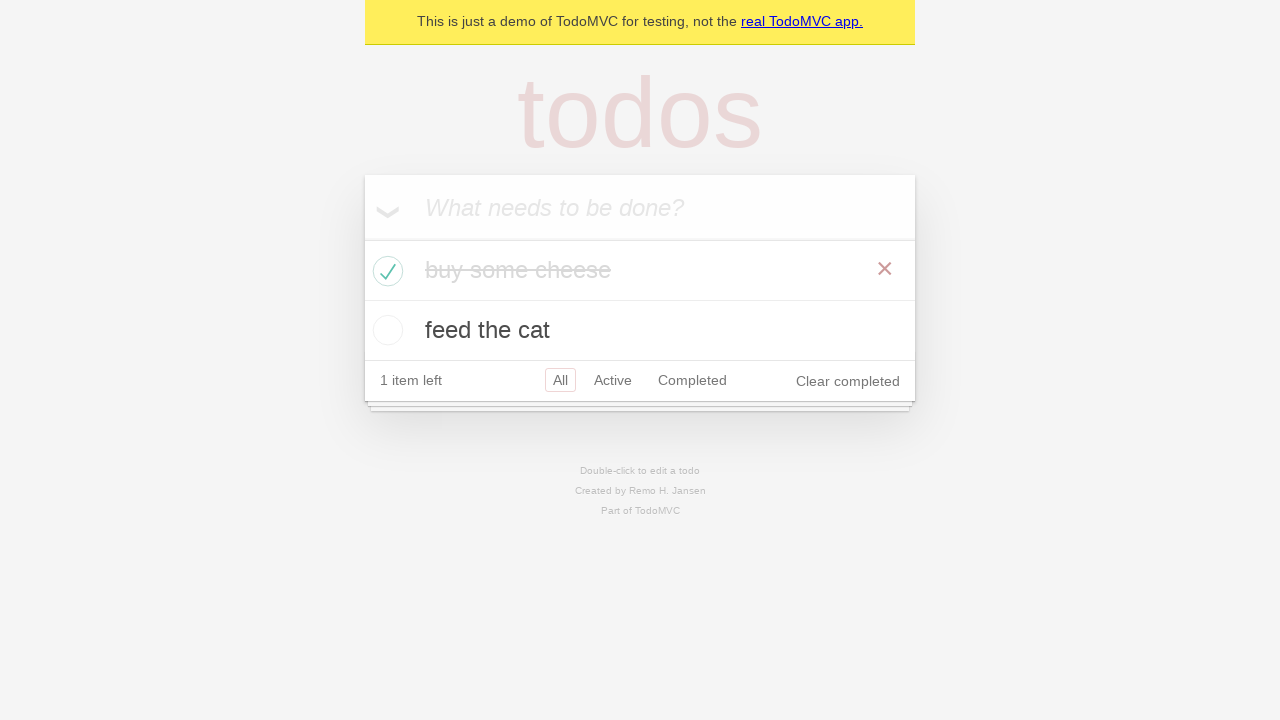

Waited for todo items to load after page reload
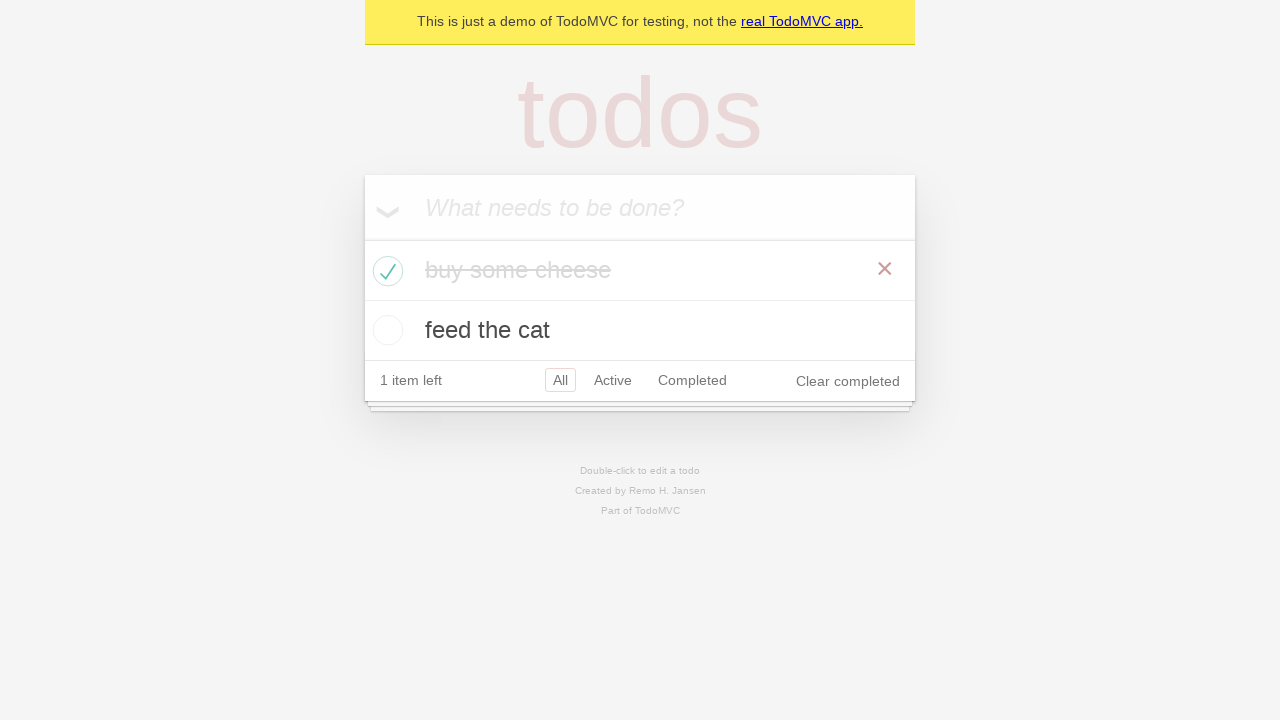

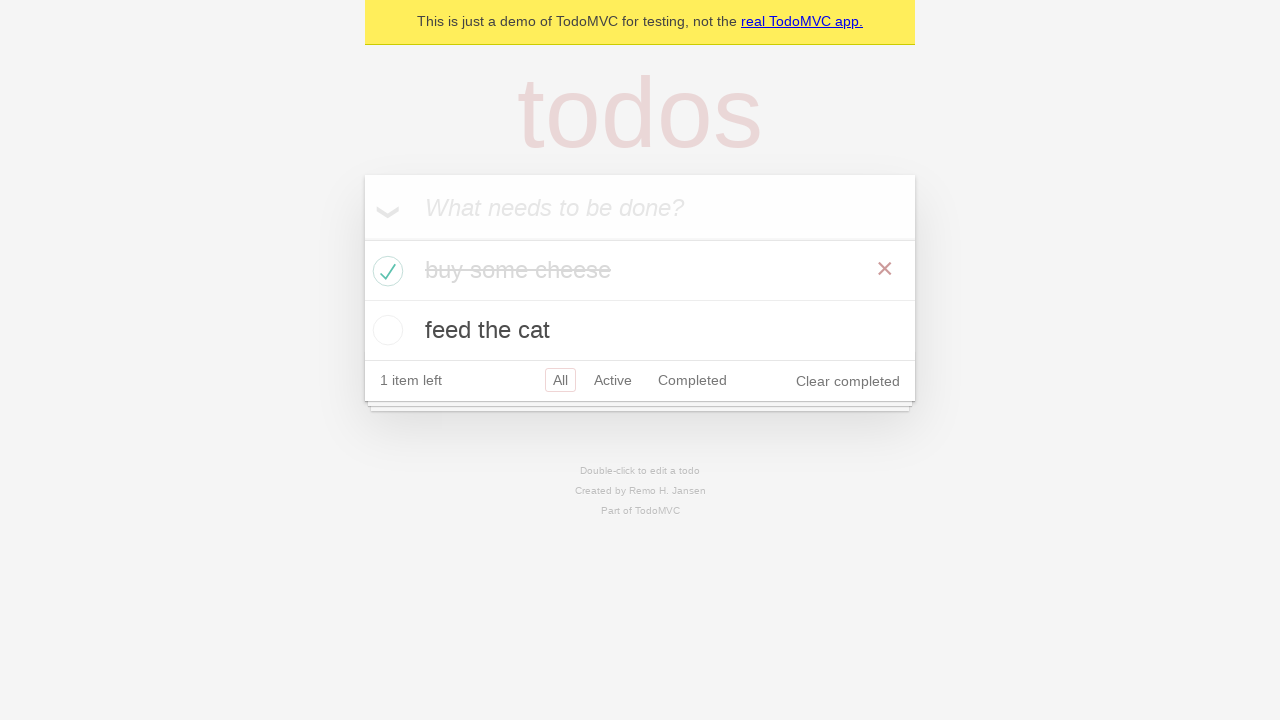